Tests user registration form by filling in name, last name, email, password fields, accepting terms of use, and submitting the form

Starting URL: https://ilcarro.web.app/search

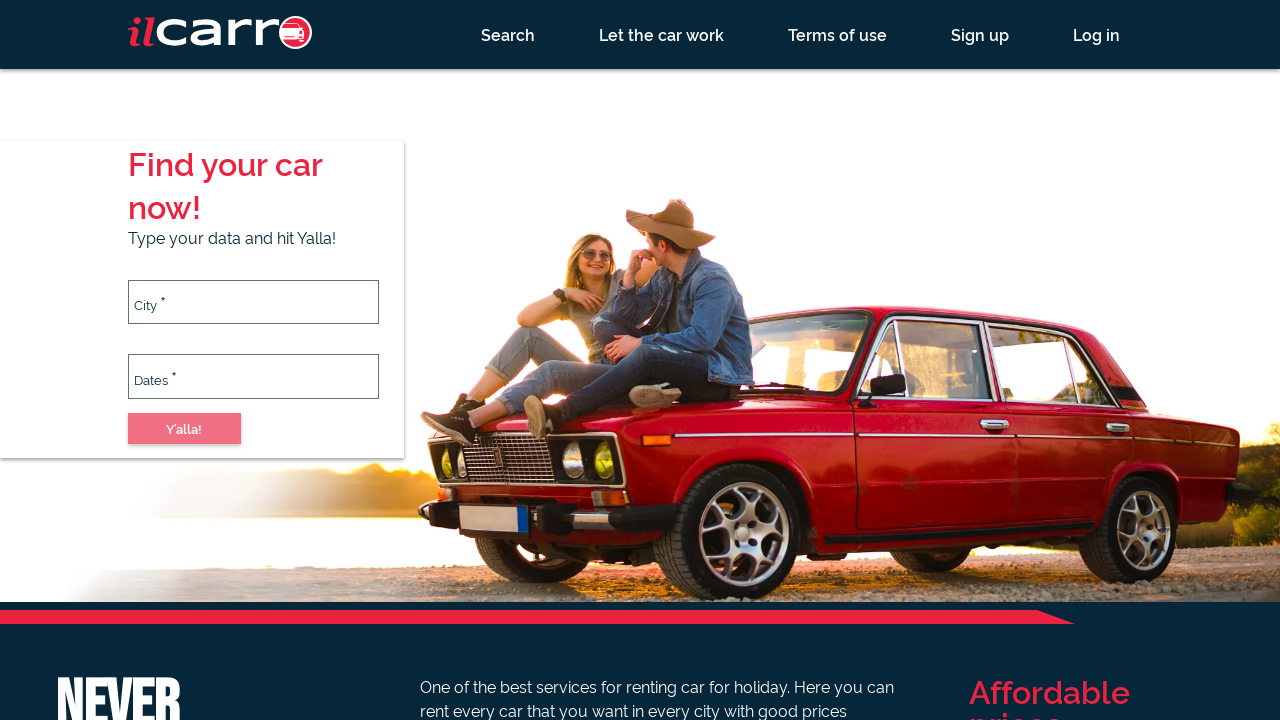

Clicked on registration link at (980, 34) on xpath=//a[contains(@href, '/registration')]
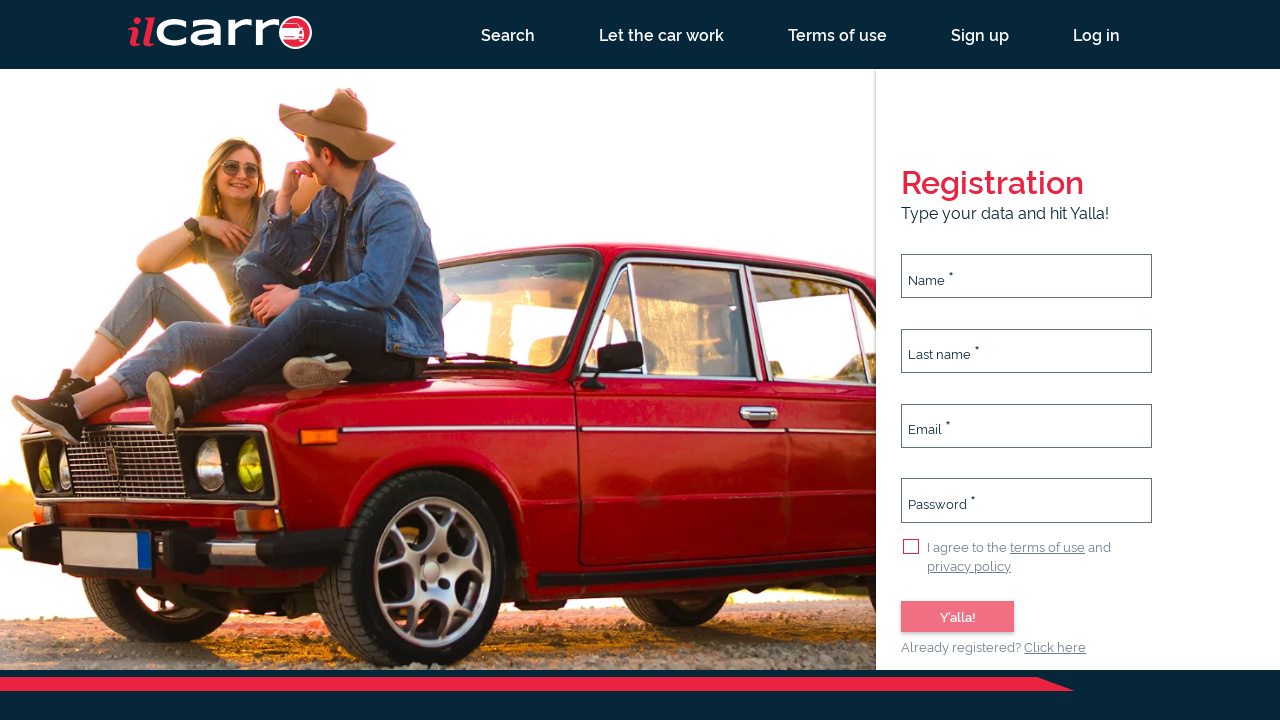

Clicked on name input field at (1027, 276) on xpath=//input[@id='name']
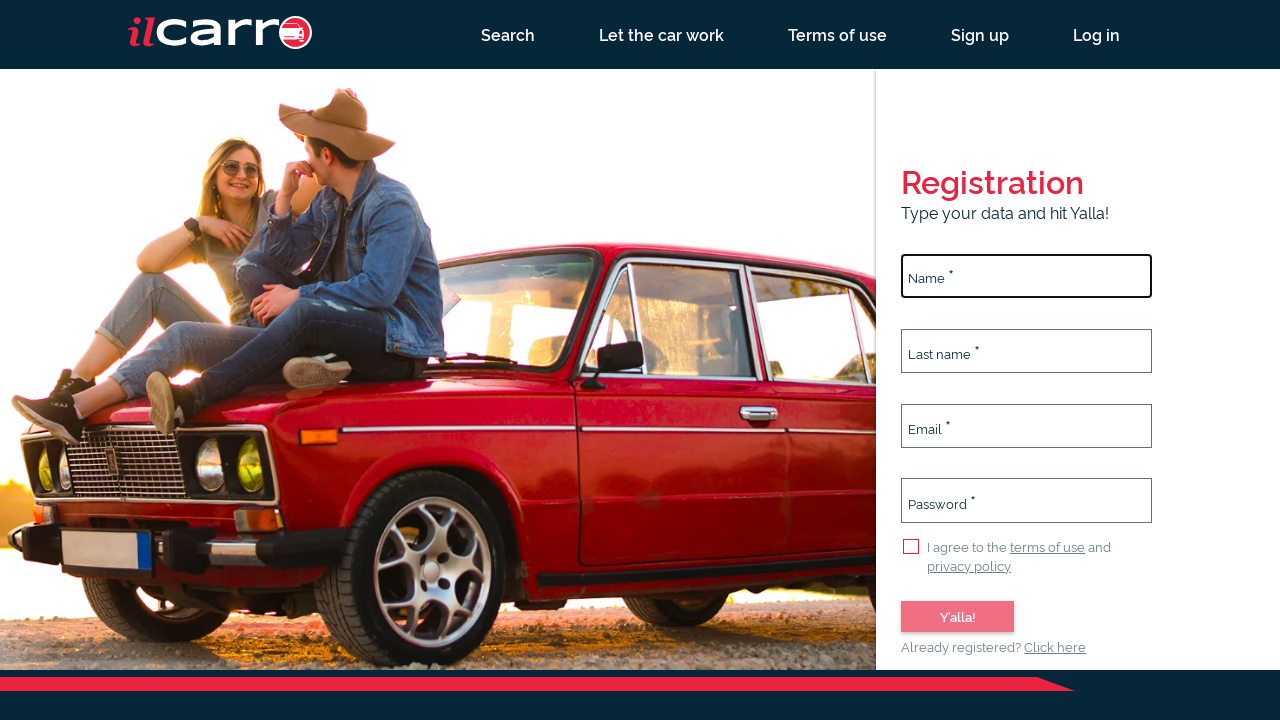

Filled name field with 'Alice' on //input[@id='name']
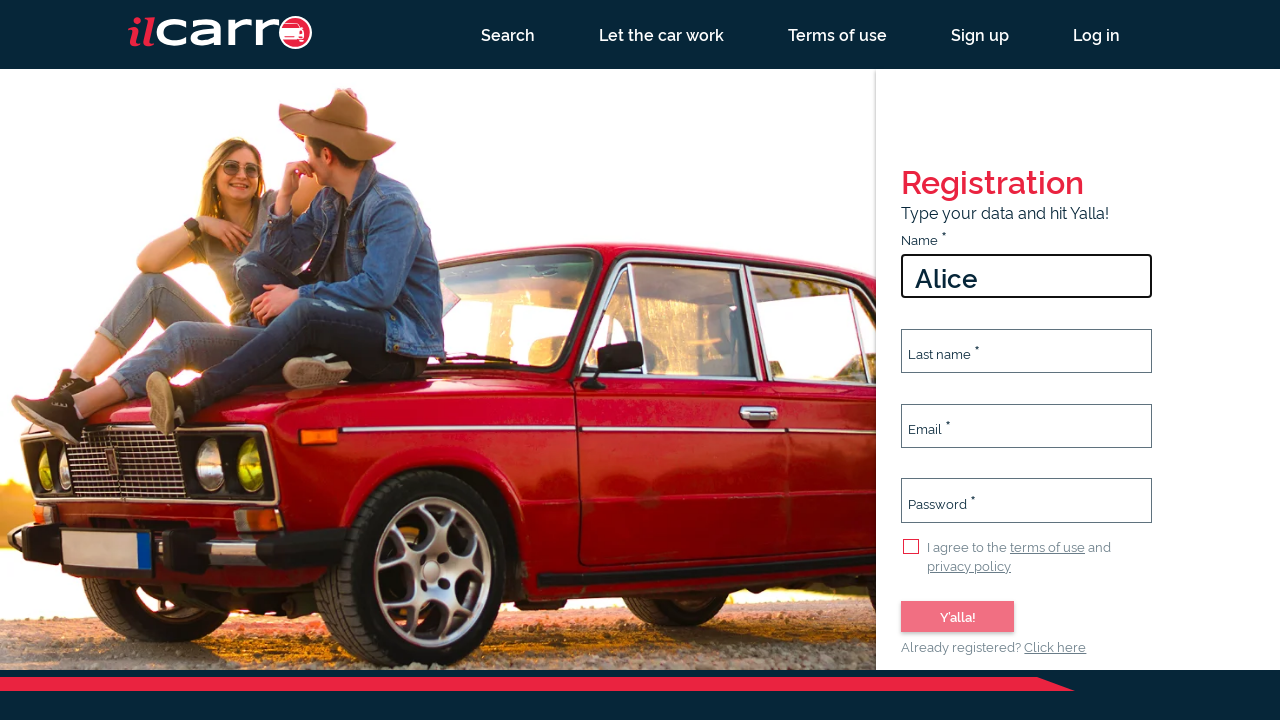

Clicked on last name input field at (1027, 351) on xpath=//input[@id='lastName']
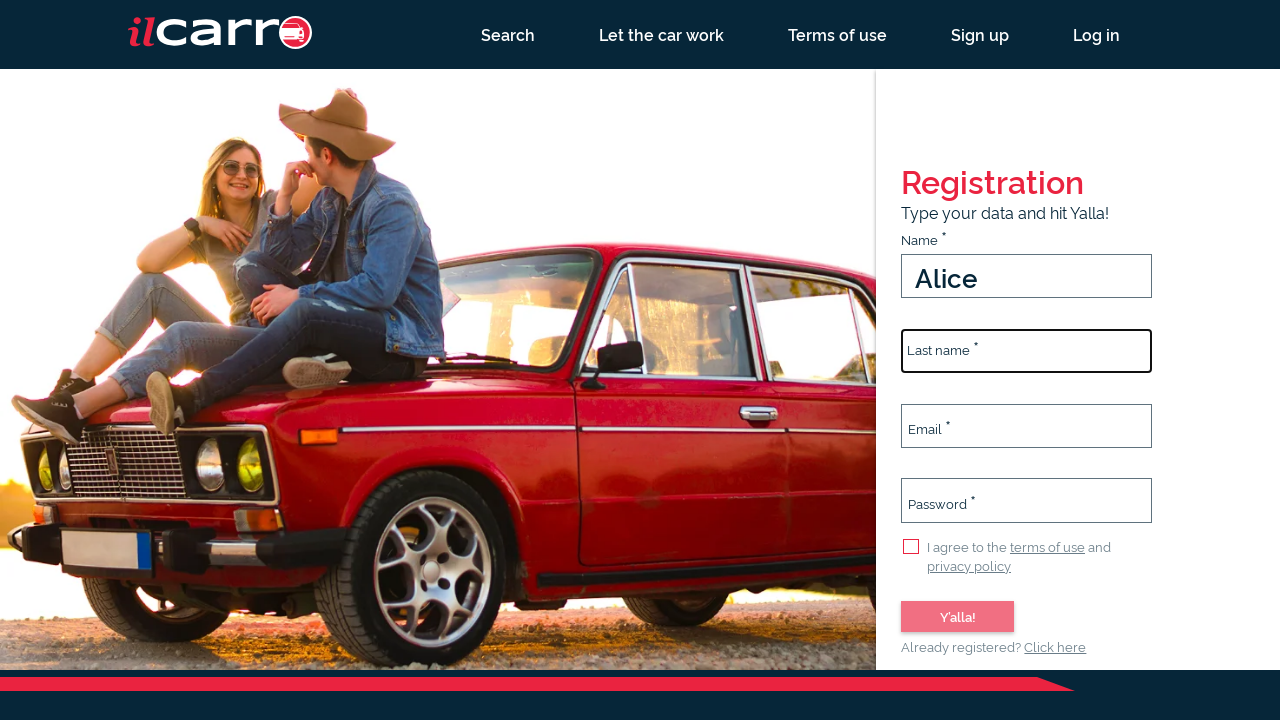

Filled last name field with 'Wonderland' on //input[@id='lastName']
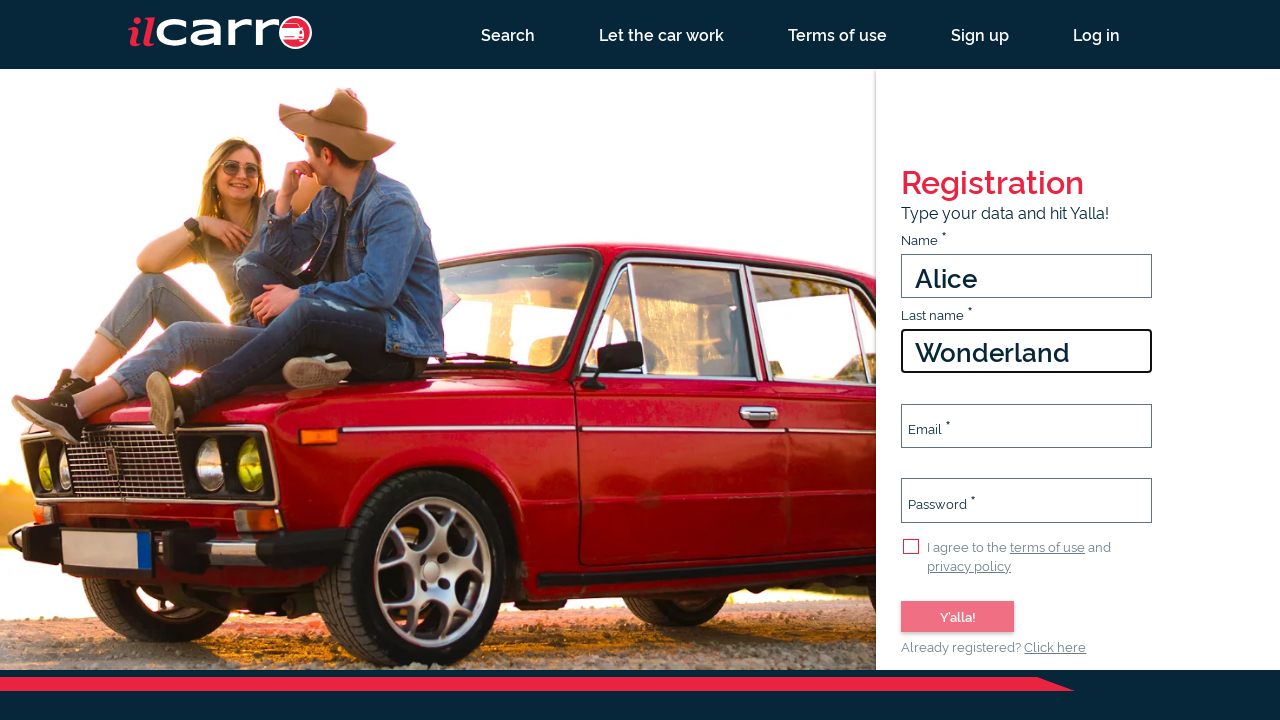

Clicked on email input field at (1027, 426) on xpath=//input[@id='email']
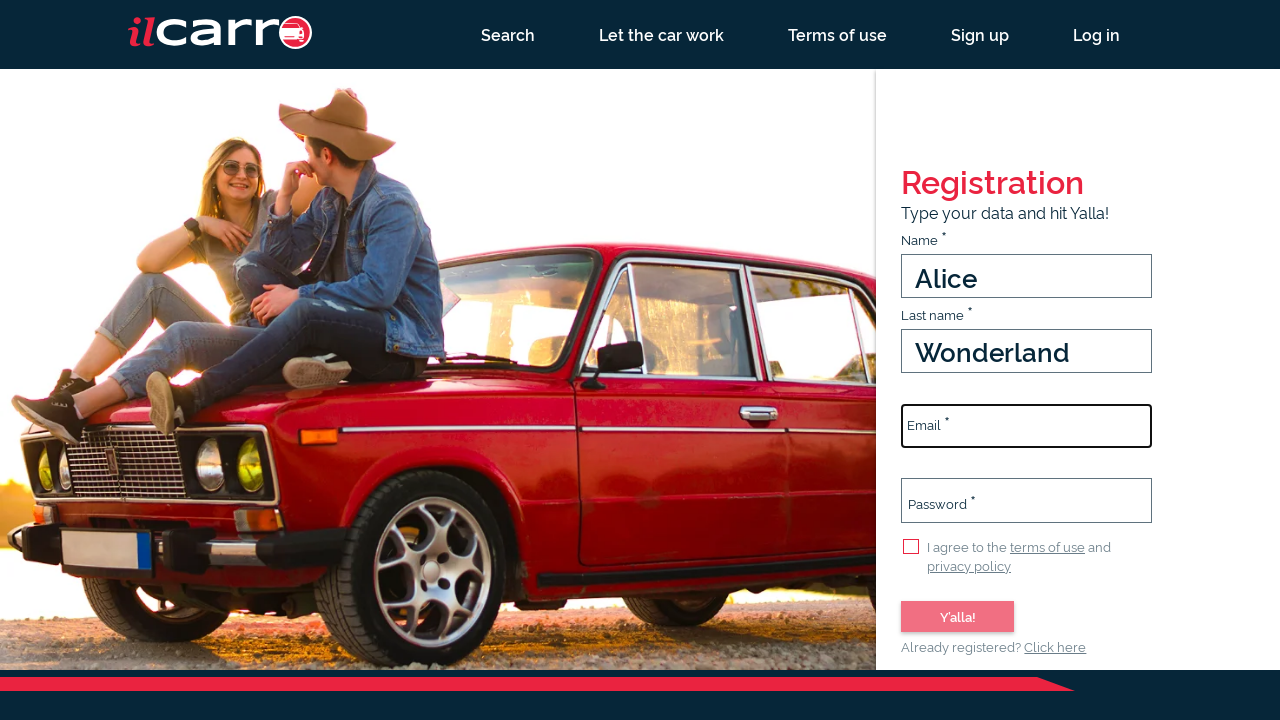

Filled email field with 'testuser347@example.com' on //input[@id='email']
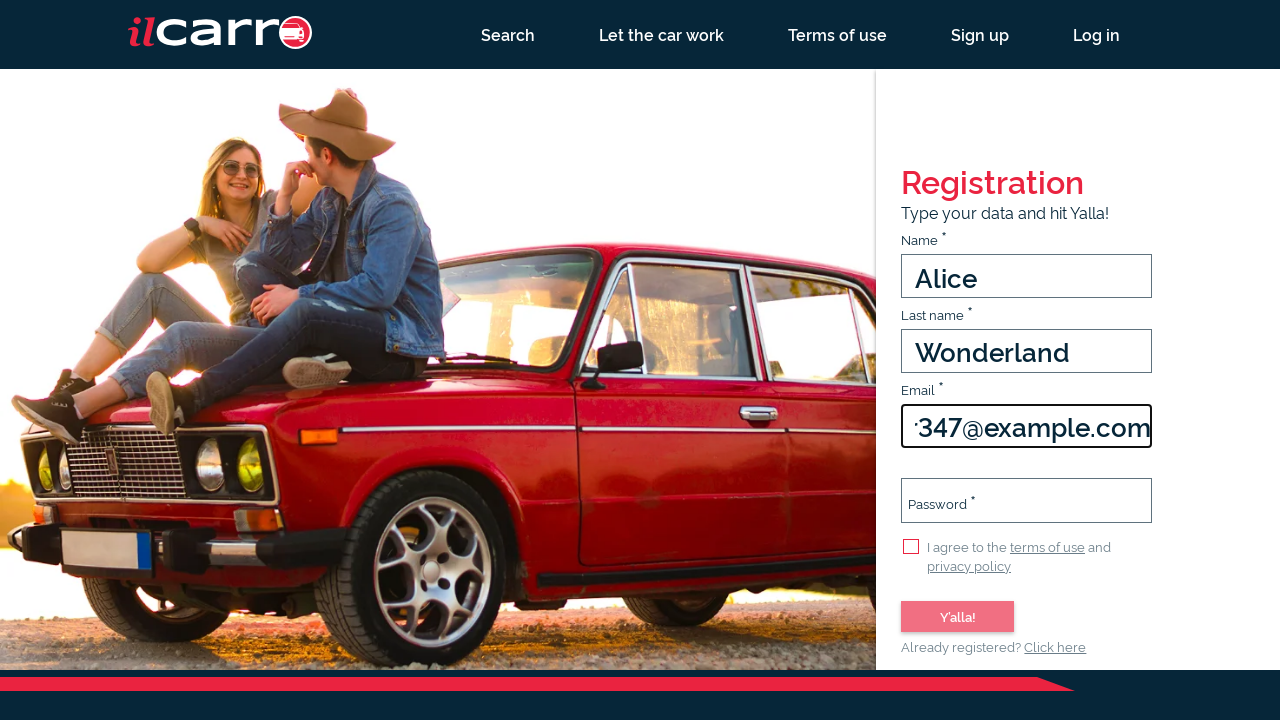

Clicked on password input field at (1027, 500) on xpath=//input[@id='password']
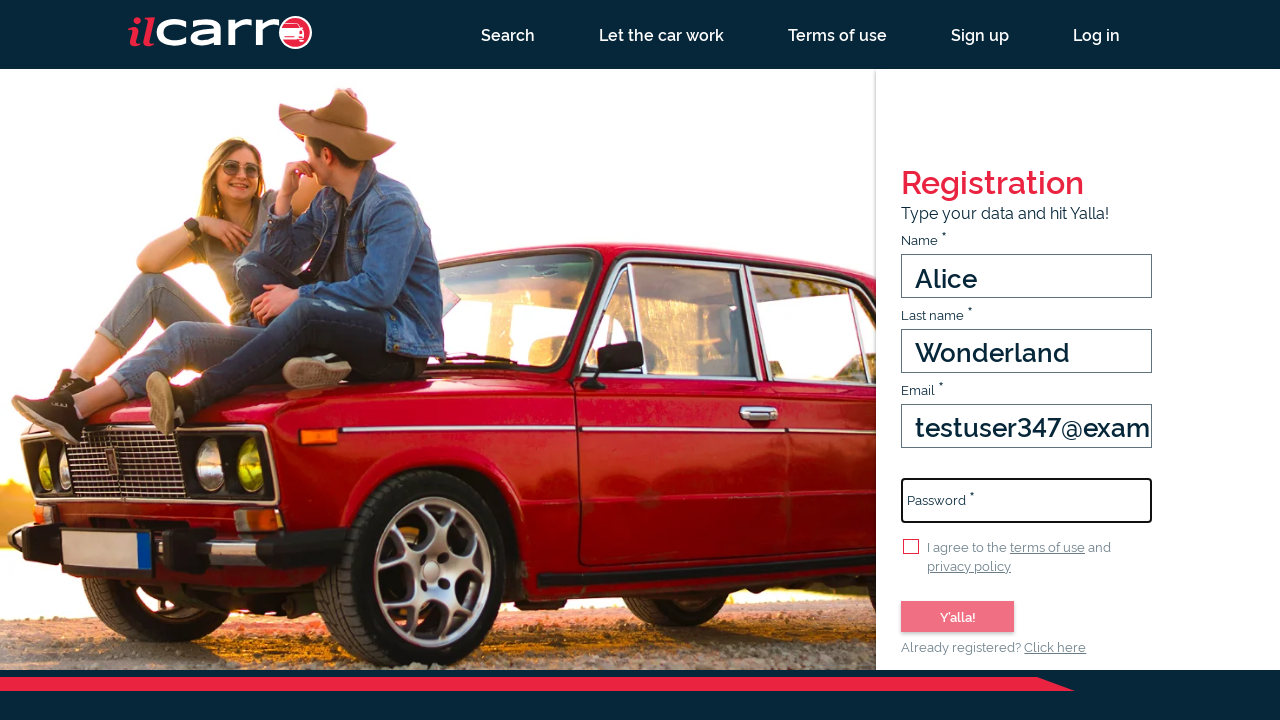

Filled password field with 'User#12345' on //input[@id='password']
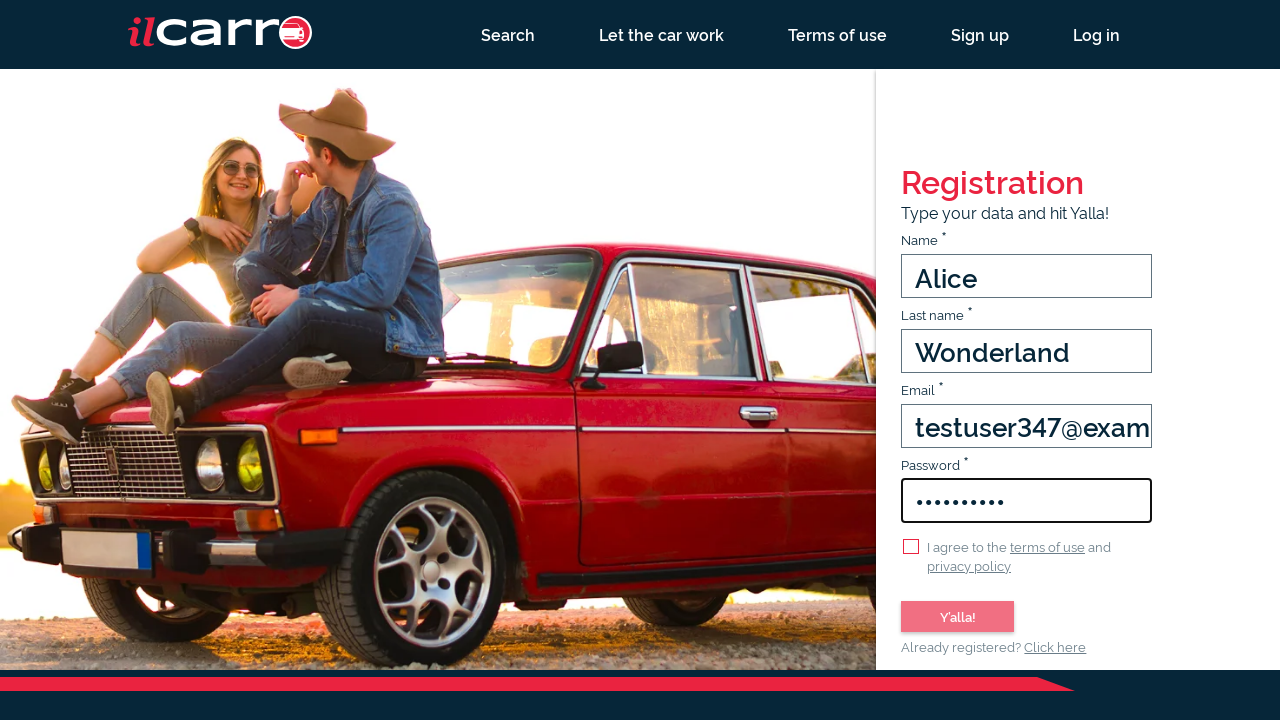

Clicked on terms of use checkbox
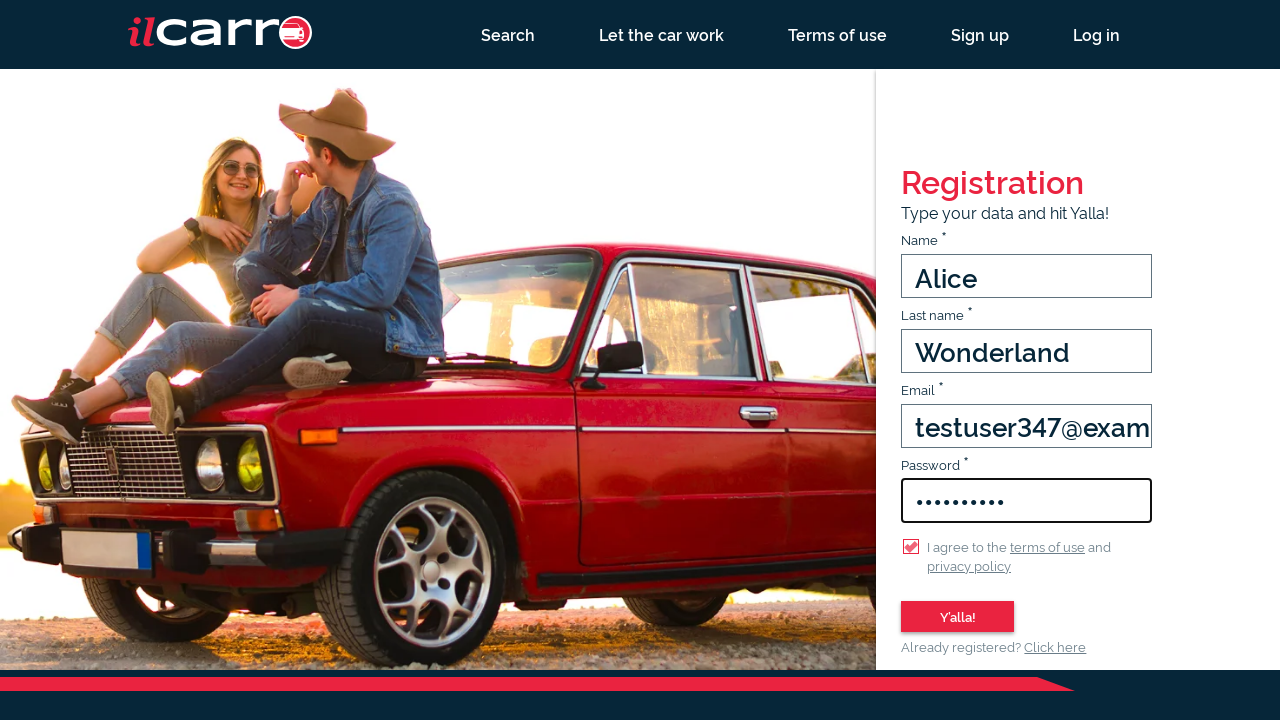

Clicked on submit button to register at (958, 616) on xpath=//button[@type='submit']
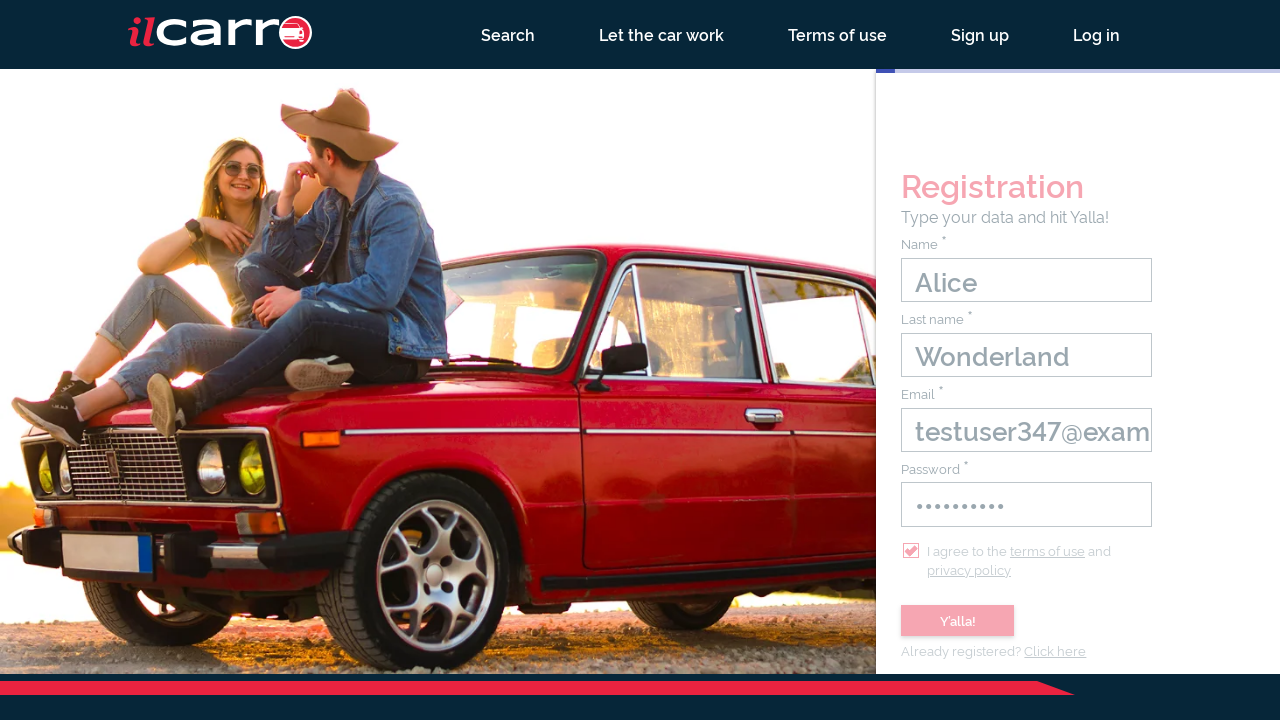

Success dialog appeared confirming registration
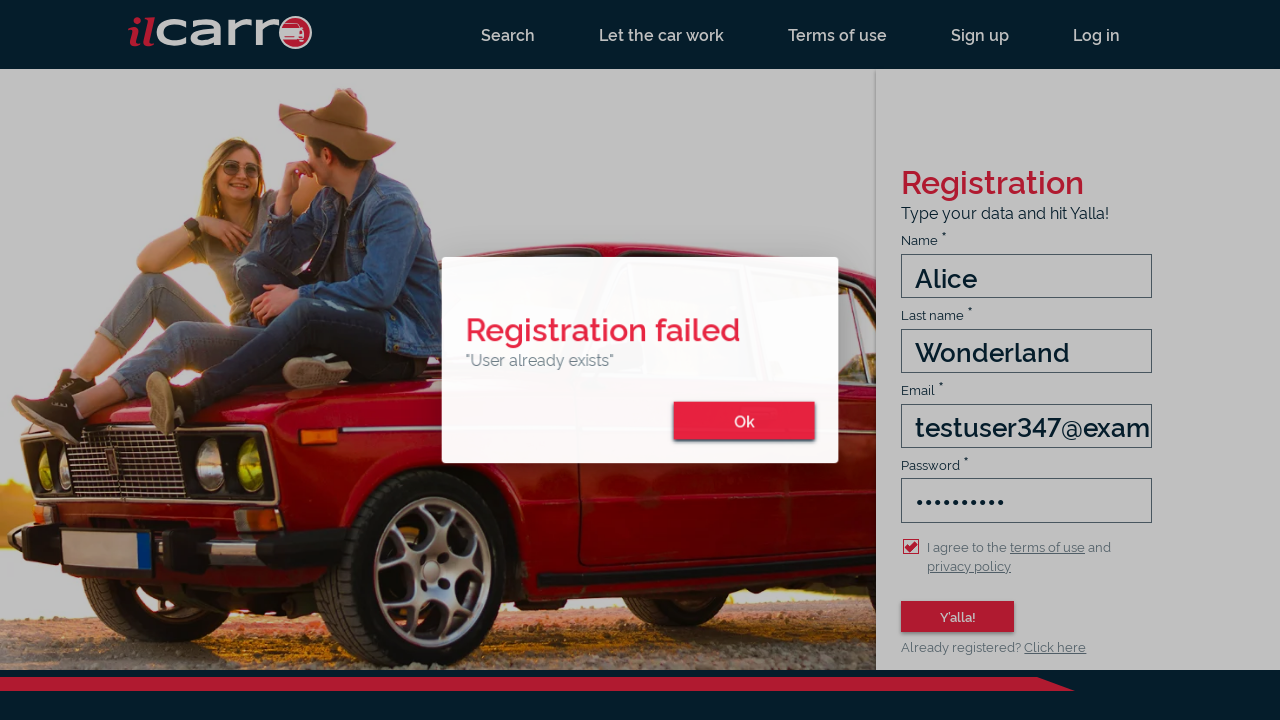

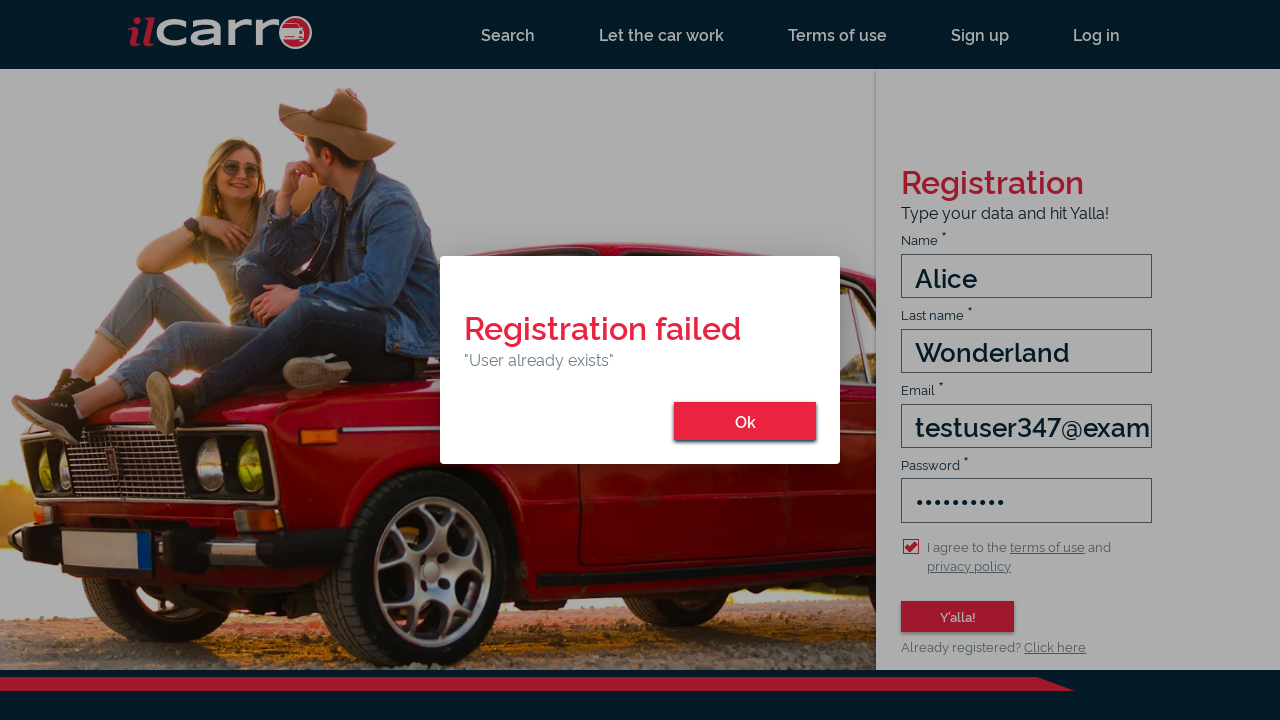